Simple navigation test that loads the Rahul Shetty Academy homepage using page fixture

Starting URL: https://rahulshettyacademy.com

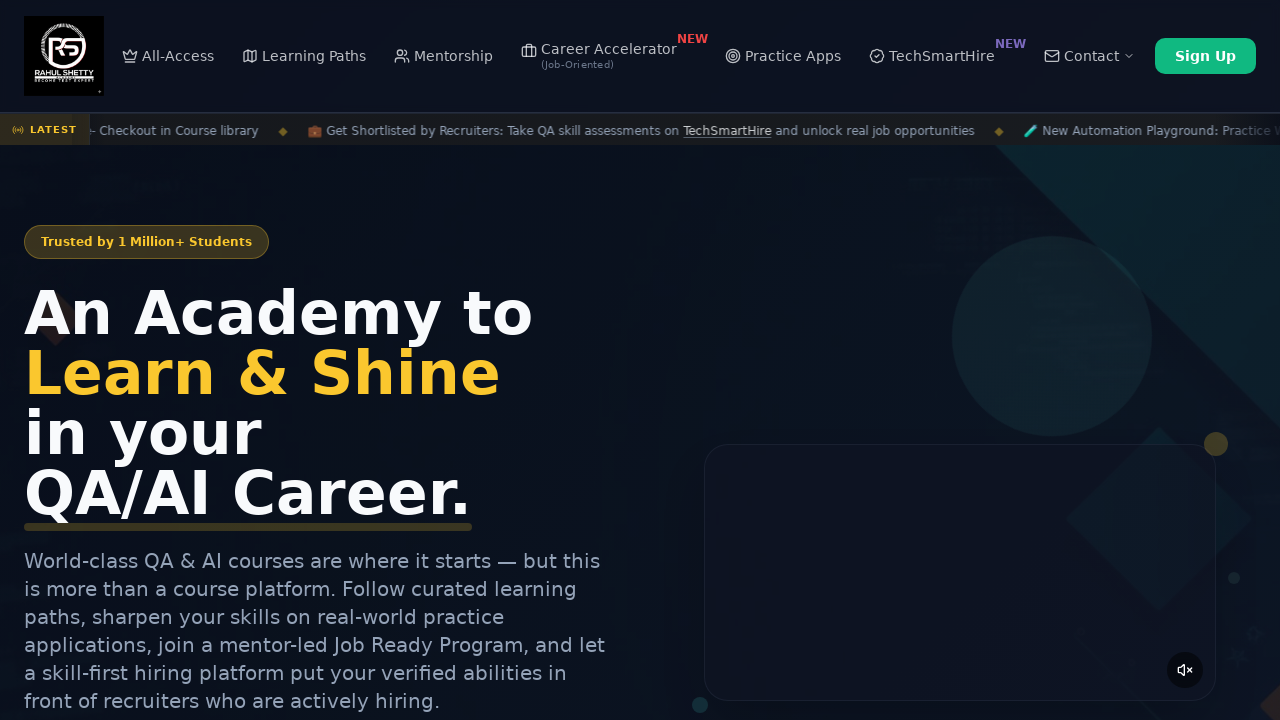

Waited for page to load DOM content - Rahul Shetty Academy homepage loaded
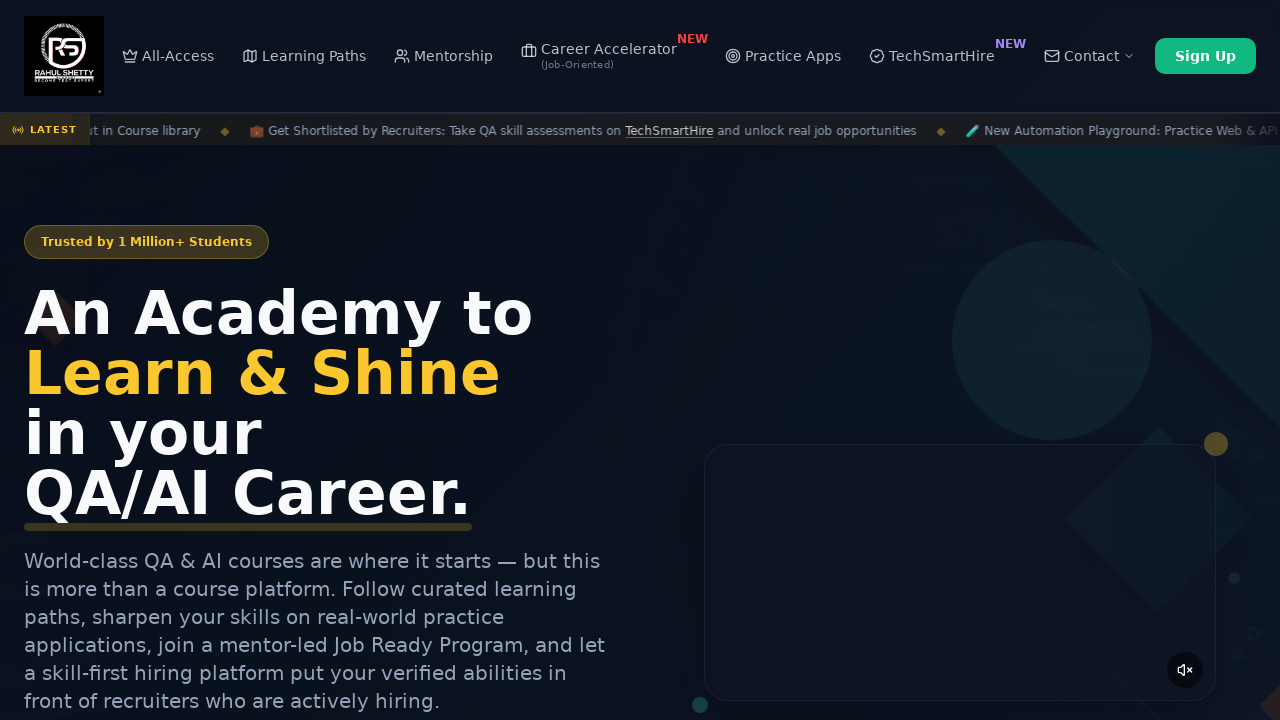

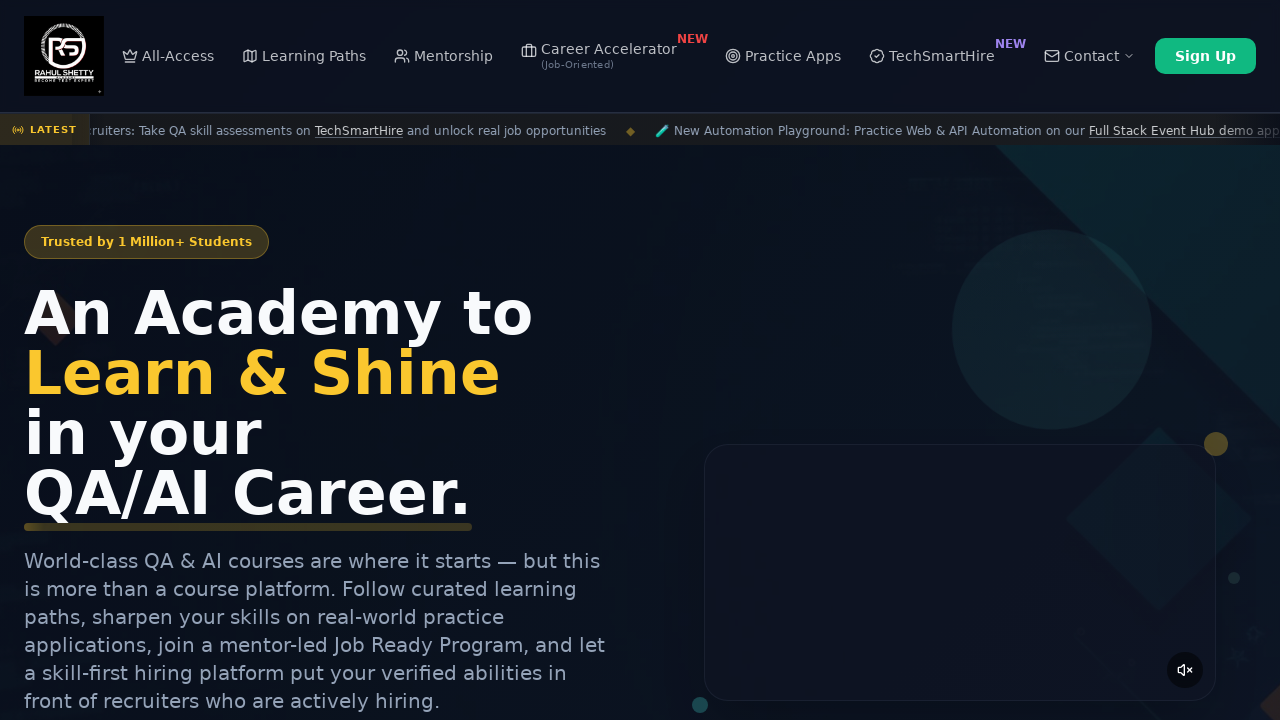